Tests that edits are saved when the input loses focus (blur event)

Starting URL: https://demo.playwright.dev/todomvc

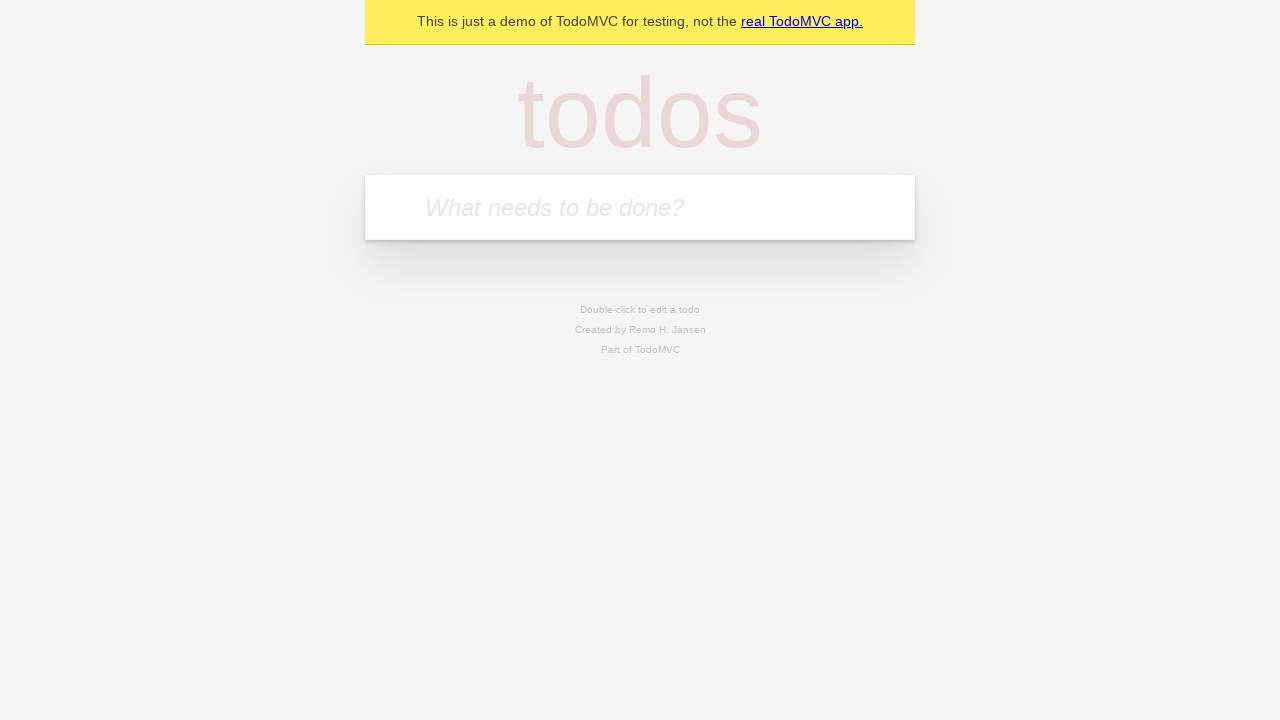

Filled todo input with 'buy some cheese' on internal:attr=[placeholder="What needs to be done?"i]
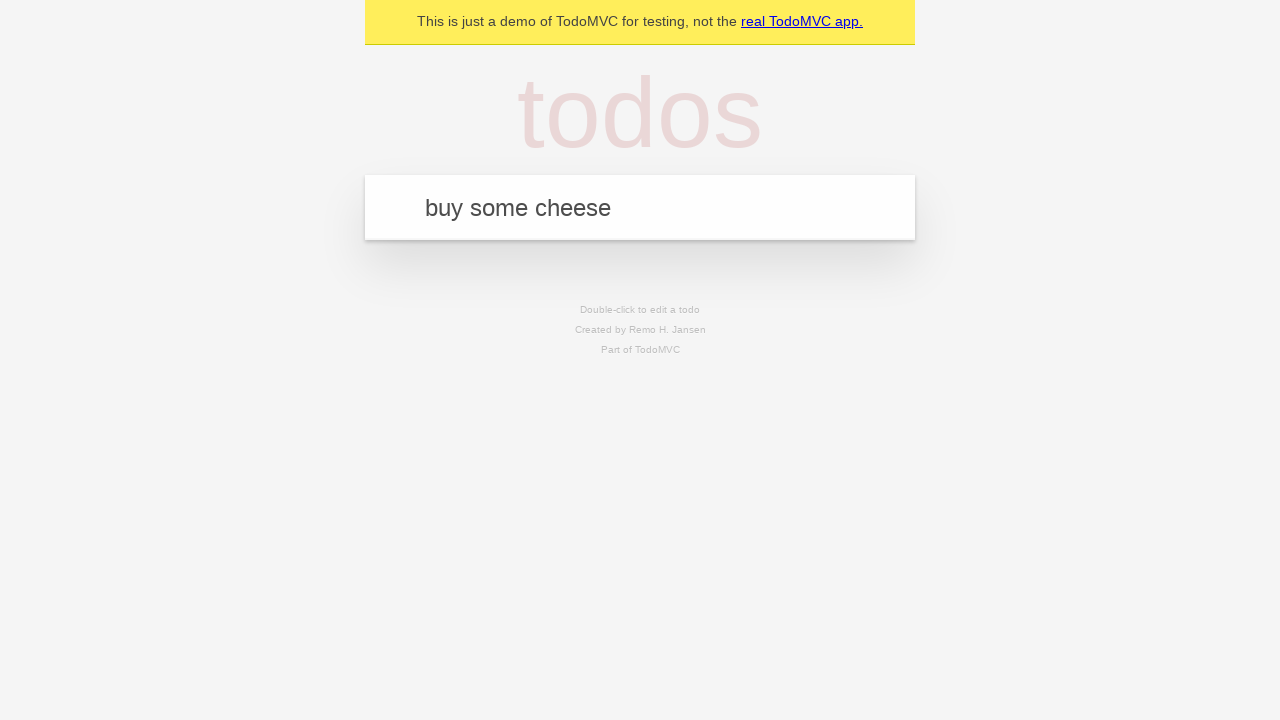

Pressed Enter to create todo 'buy some cheese' on internal:attr=[placeholder="What needs to be done?"i]
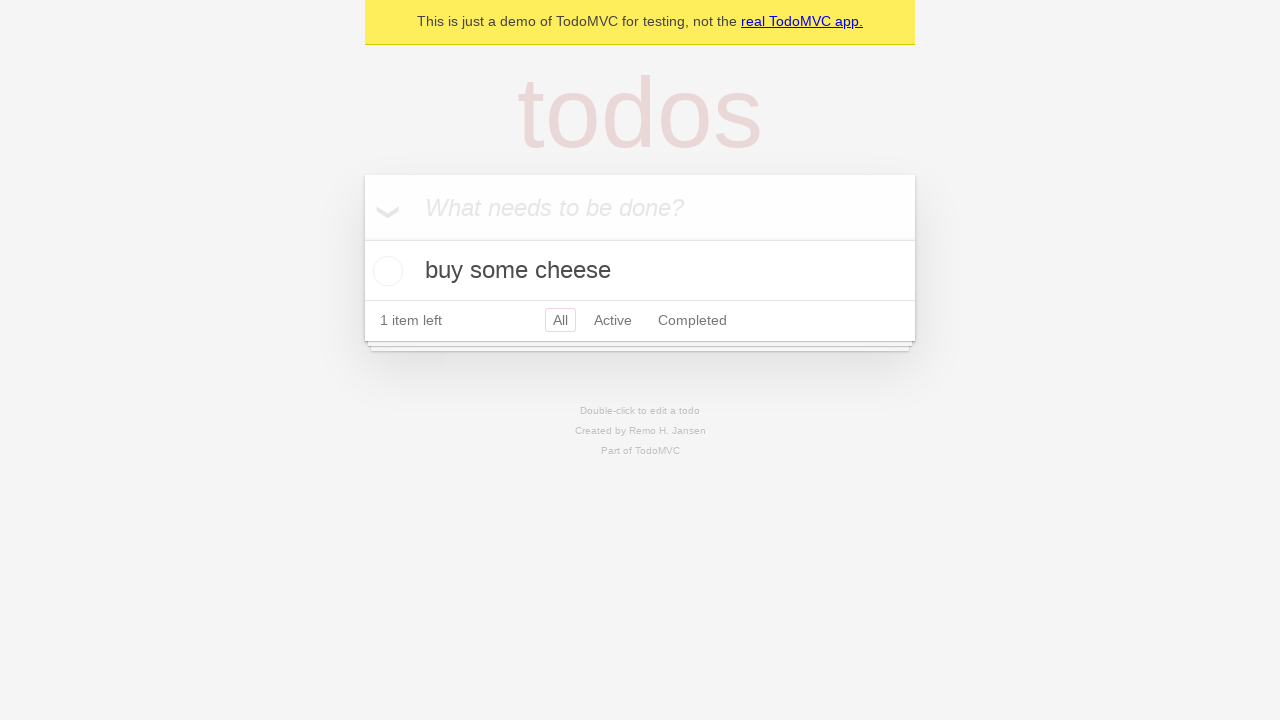

Filled todo input with 'feed the cat' on internal:attr=[placeholder="What needs to be done?"i]
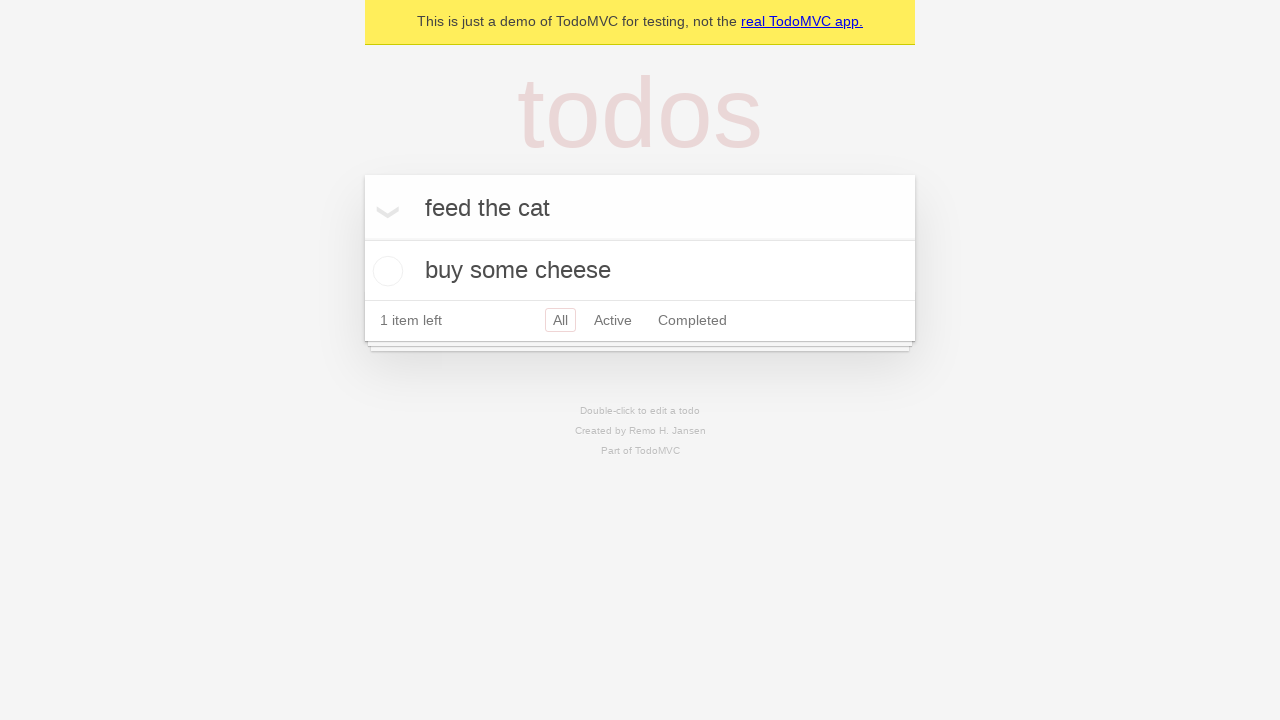

Pressed Enter to create todo 'feed the cat' on internal:attr=[placeholder="What needs to be done?"i]
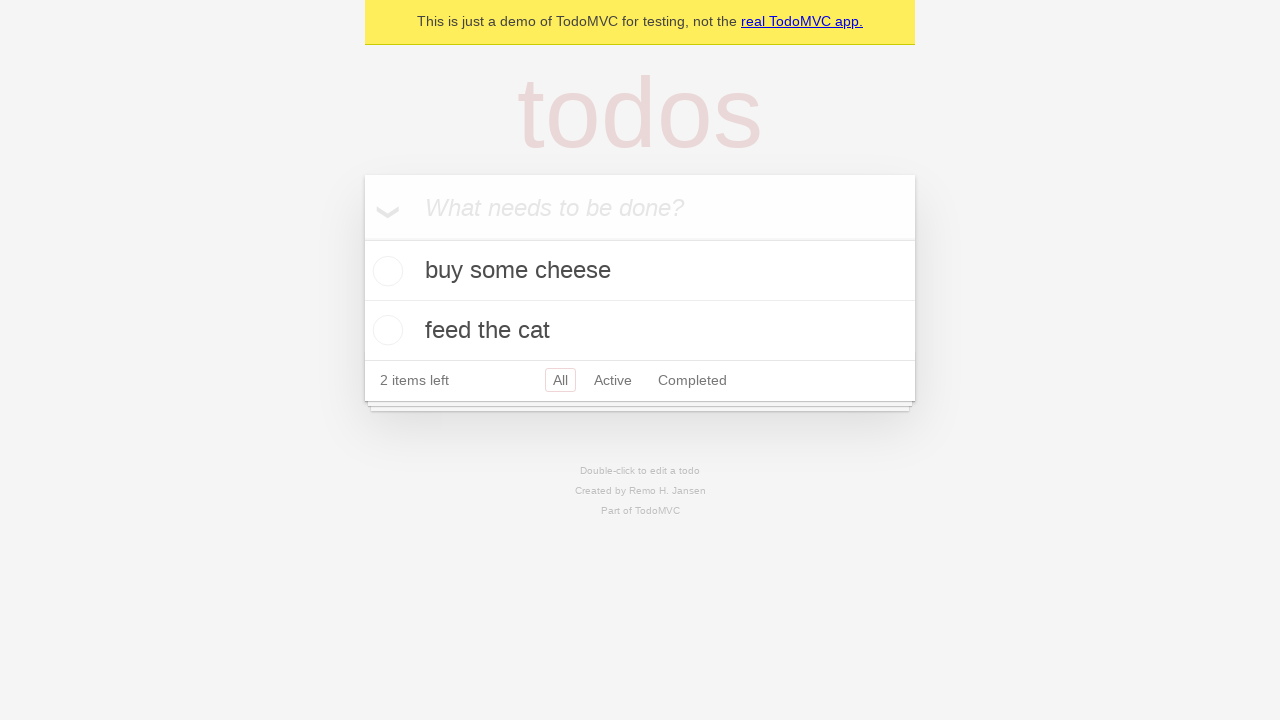

Filled todo input with 'book a doctors appointment' on internal:attr=[placeholder="What needs to be done?"i]
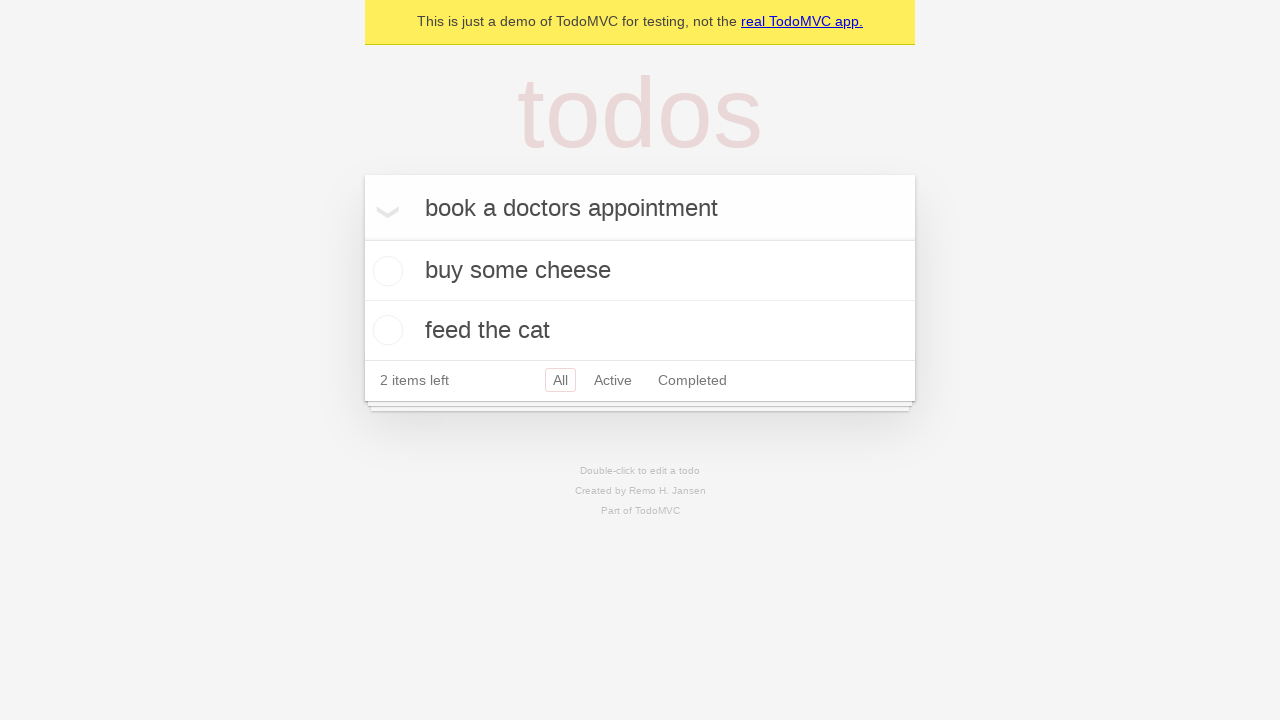

Pressed Enter to create todo 'book a doctors appointment' on internal:attr=[placeholder="What needs to be done?"i]
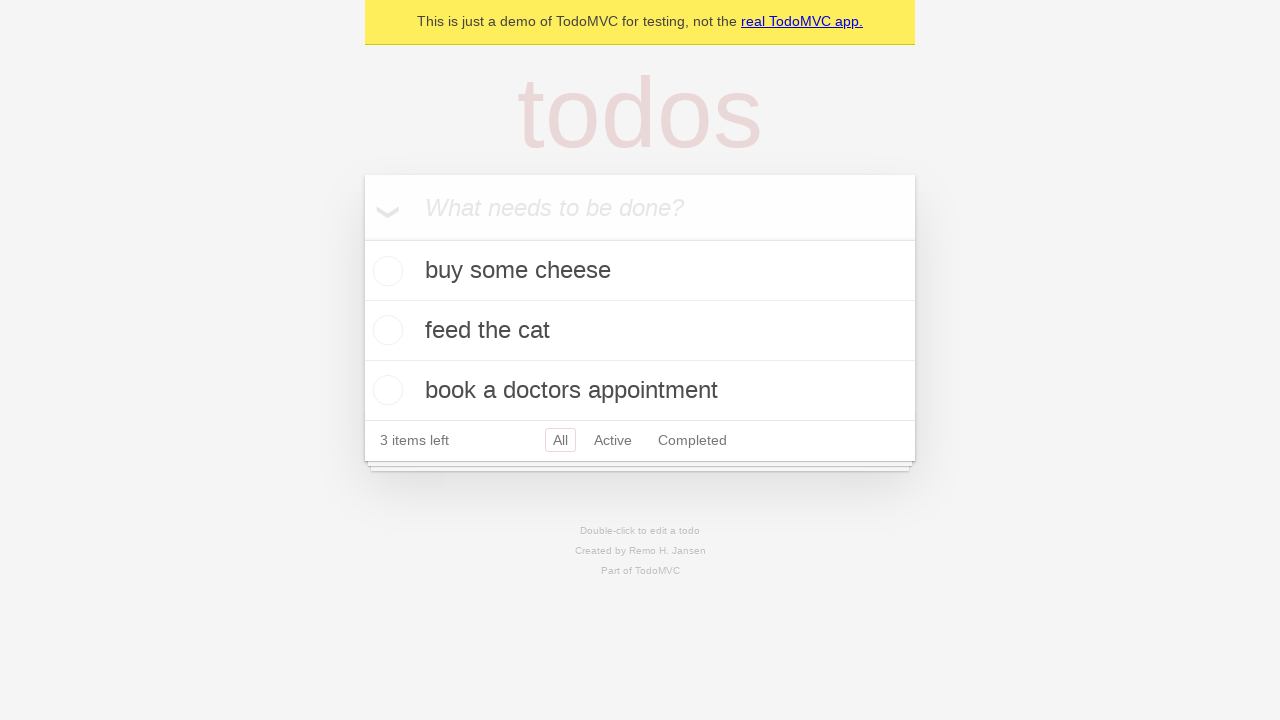

Waited for all 3 todo items to be created
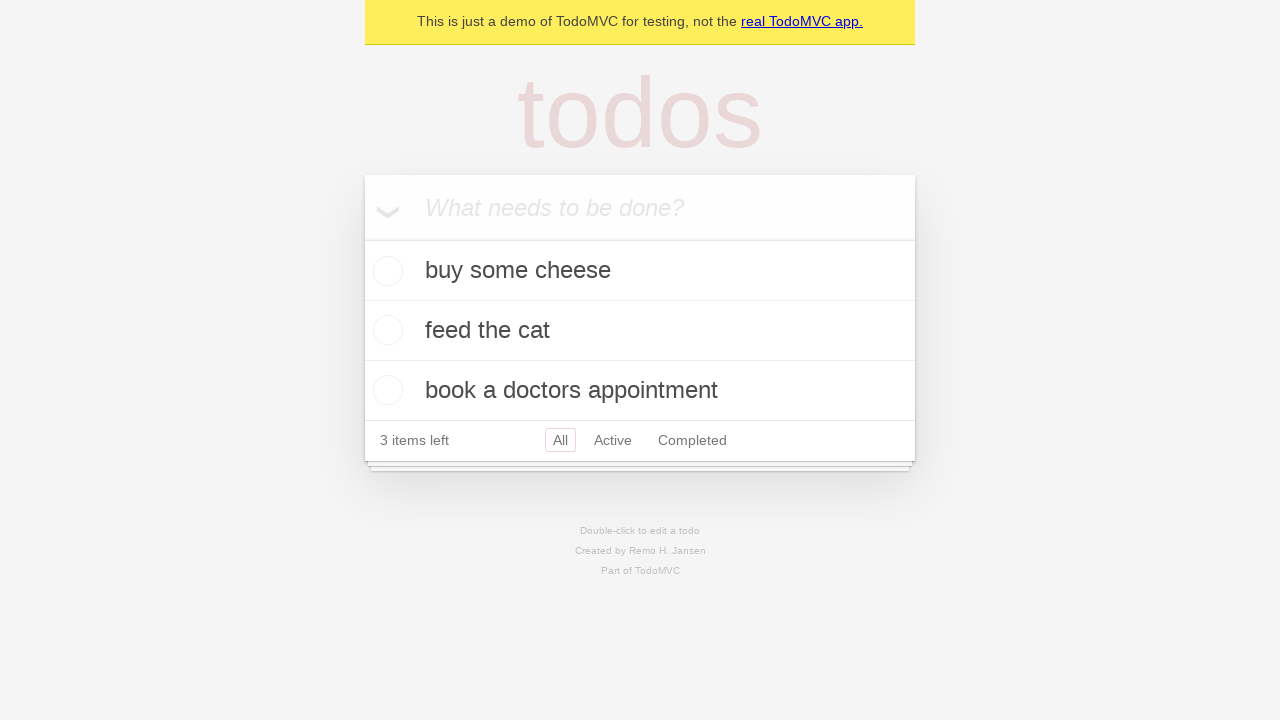

Double-clicked the second todo item to enter edit mode at (640, 331) on internal:testid=[data-testid="todo-item"s] >> nth=1
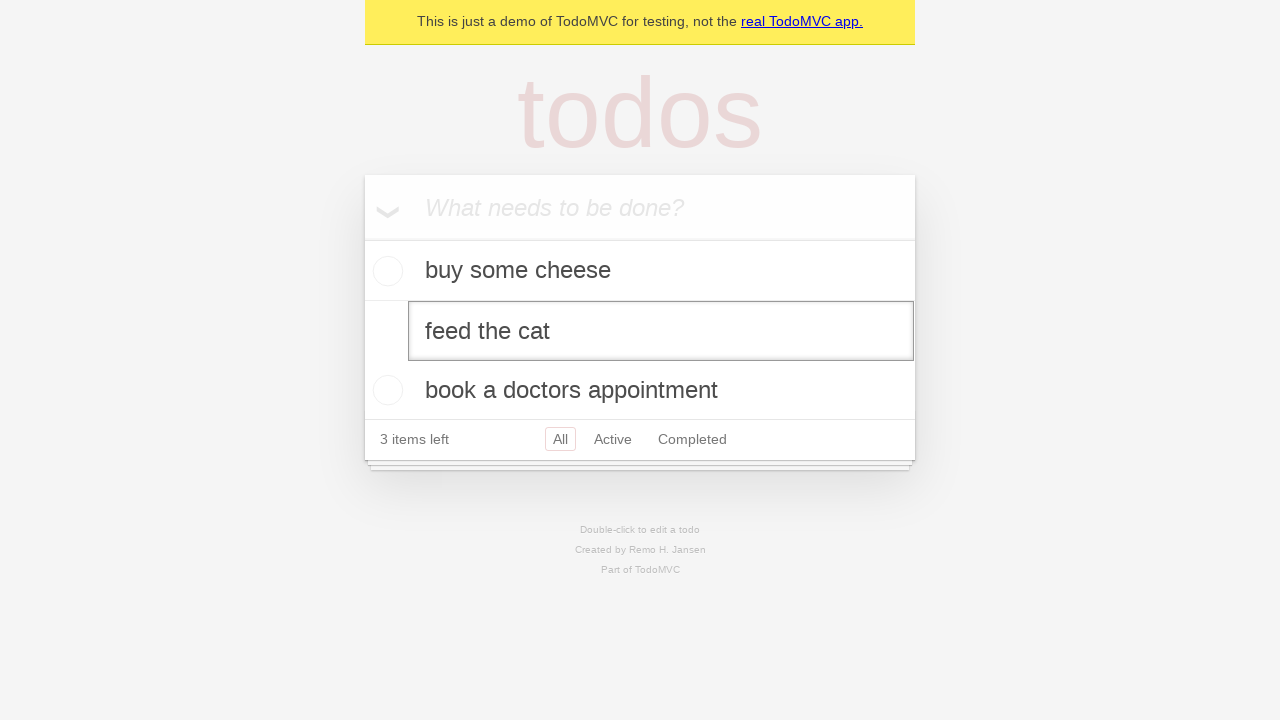

Filled edit input with 'buy some sausages' on internal:testid=[data-testid="todo-item"s] >> nth=1 >> internal:role=textbox[nam
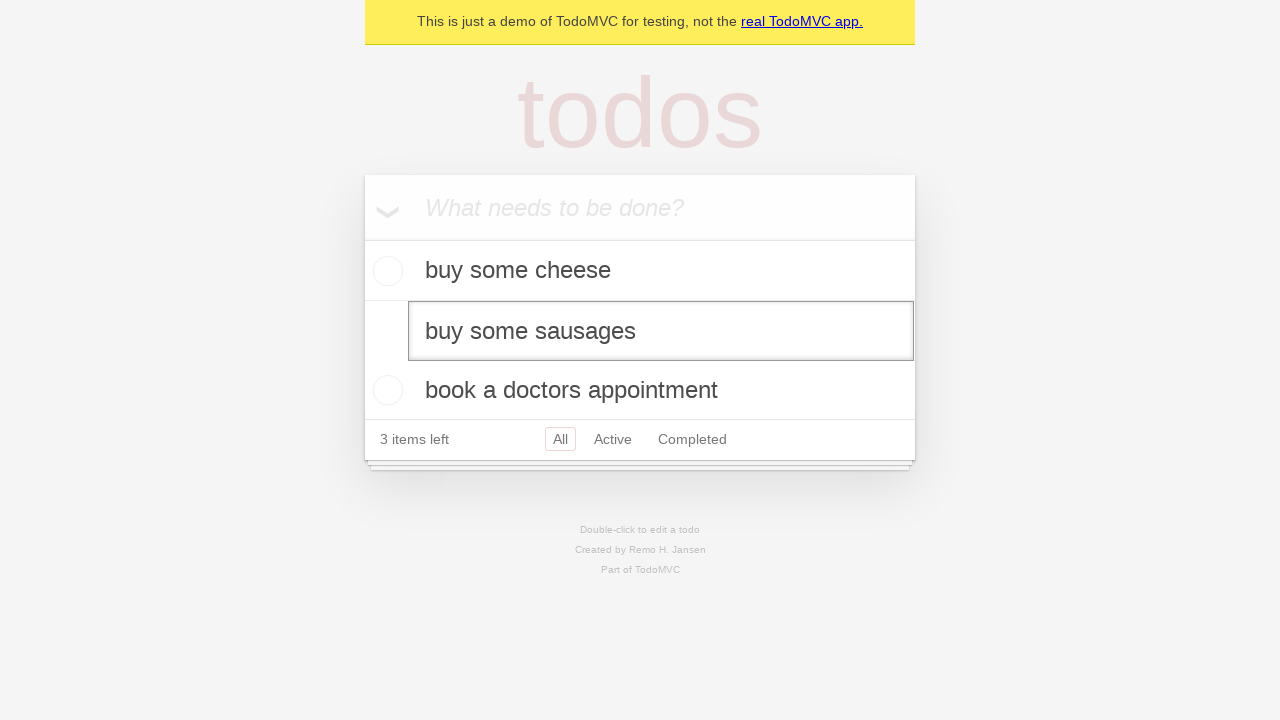

Dispatched blur event to save the edited todo
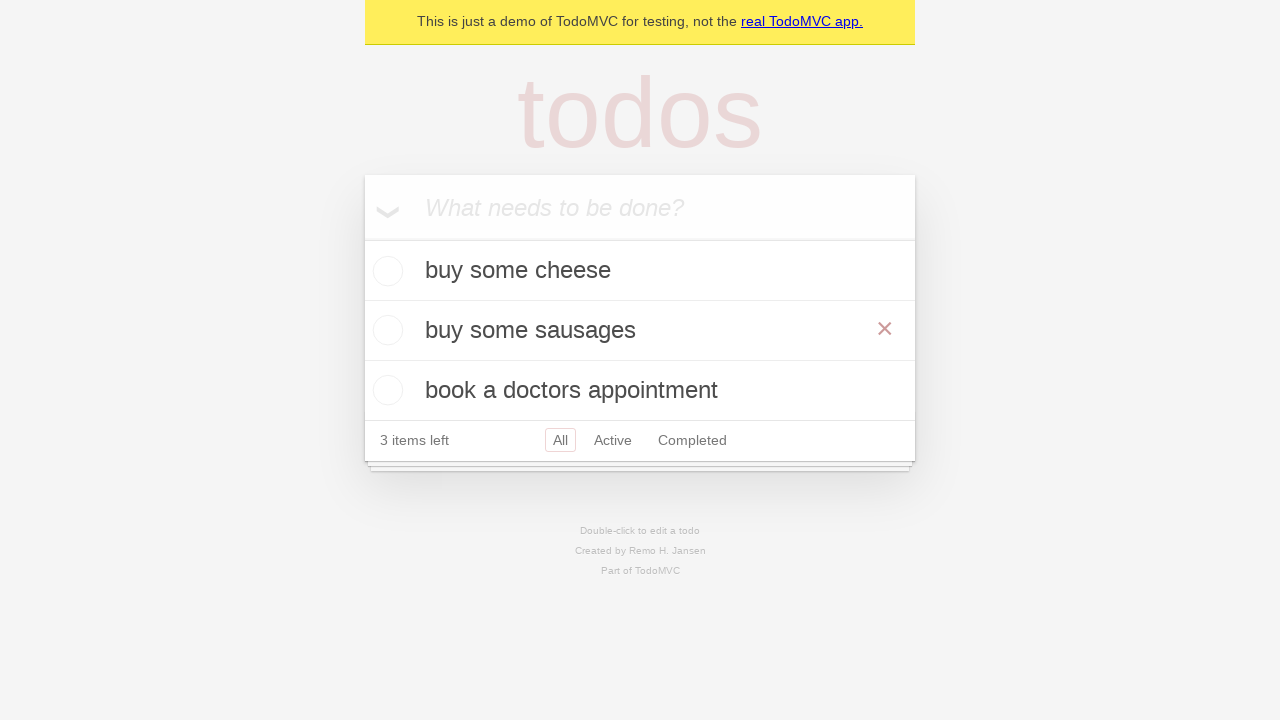

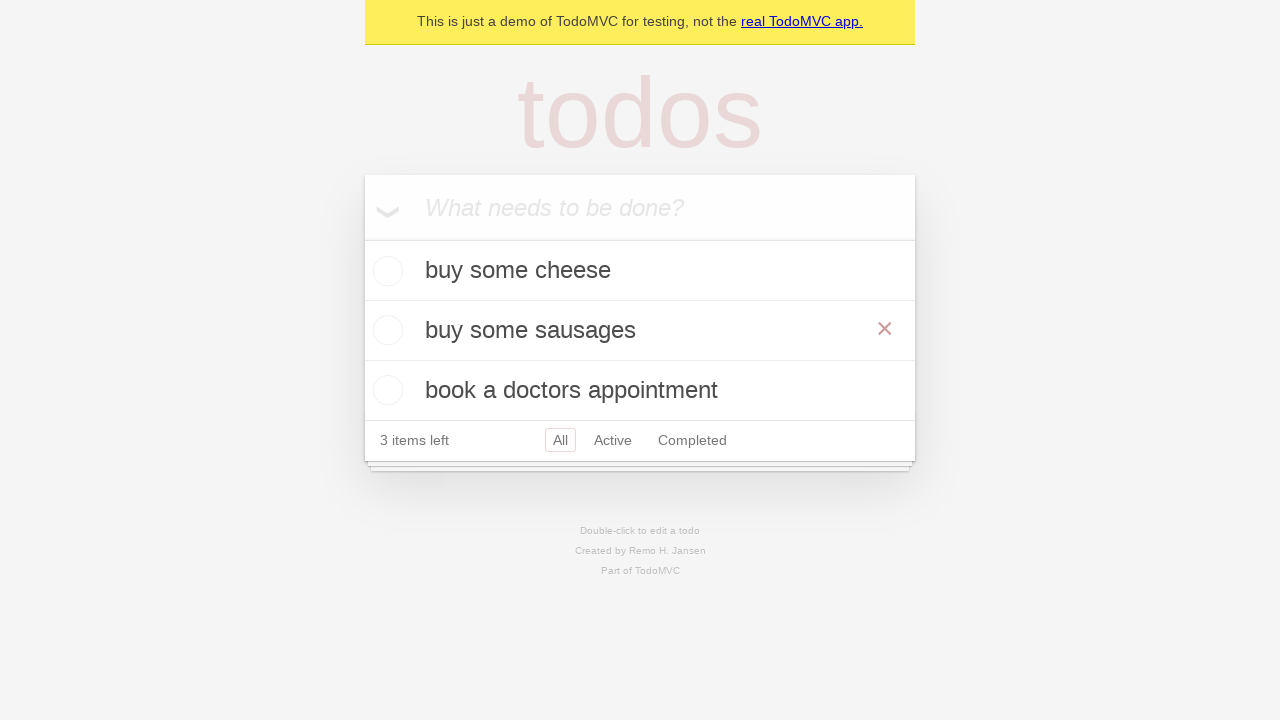